Navigates to a football statistics page and clicks the "All matches" button to display match data, then verifies that match rows are displayed in the table.

Starting URL: https://www.adamchoi.co.uk/overs/detailed

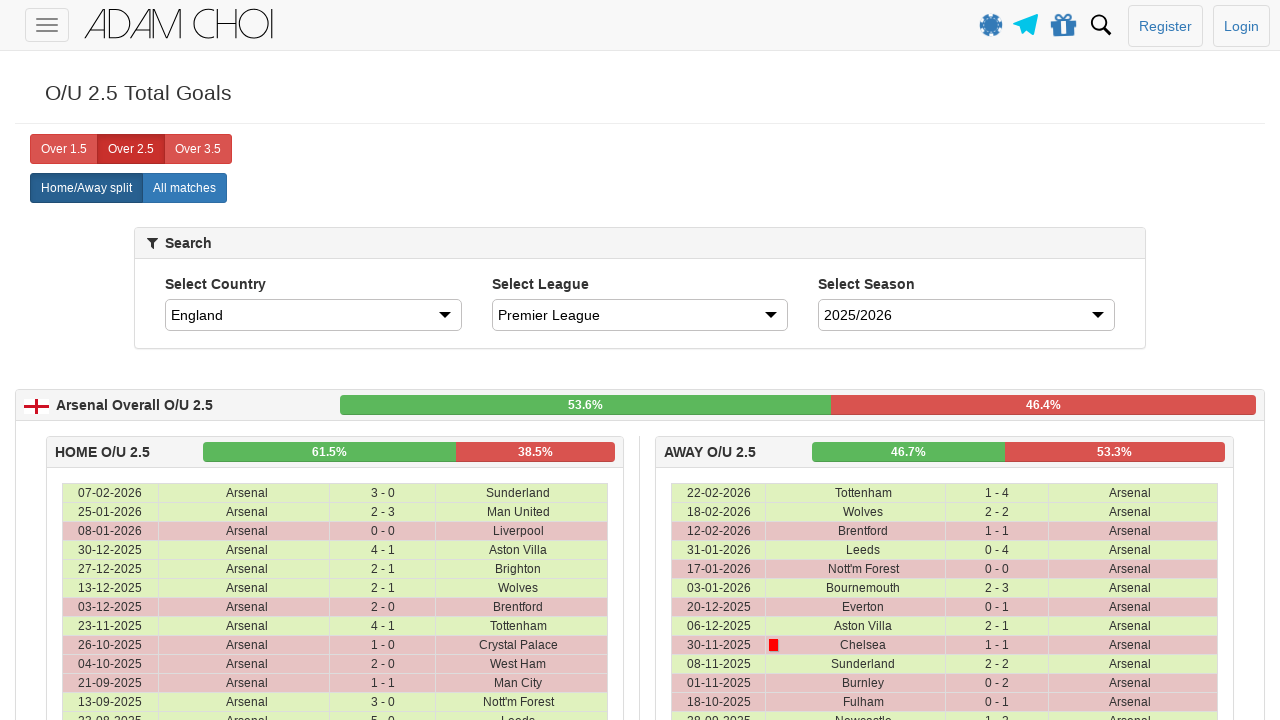

Navigated to football statistics page
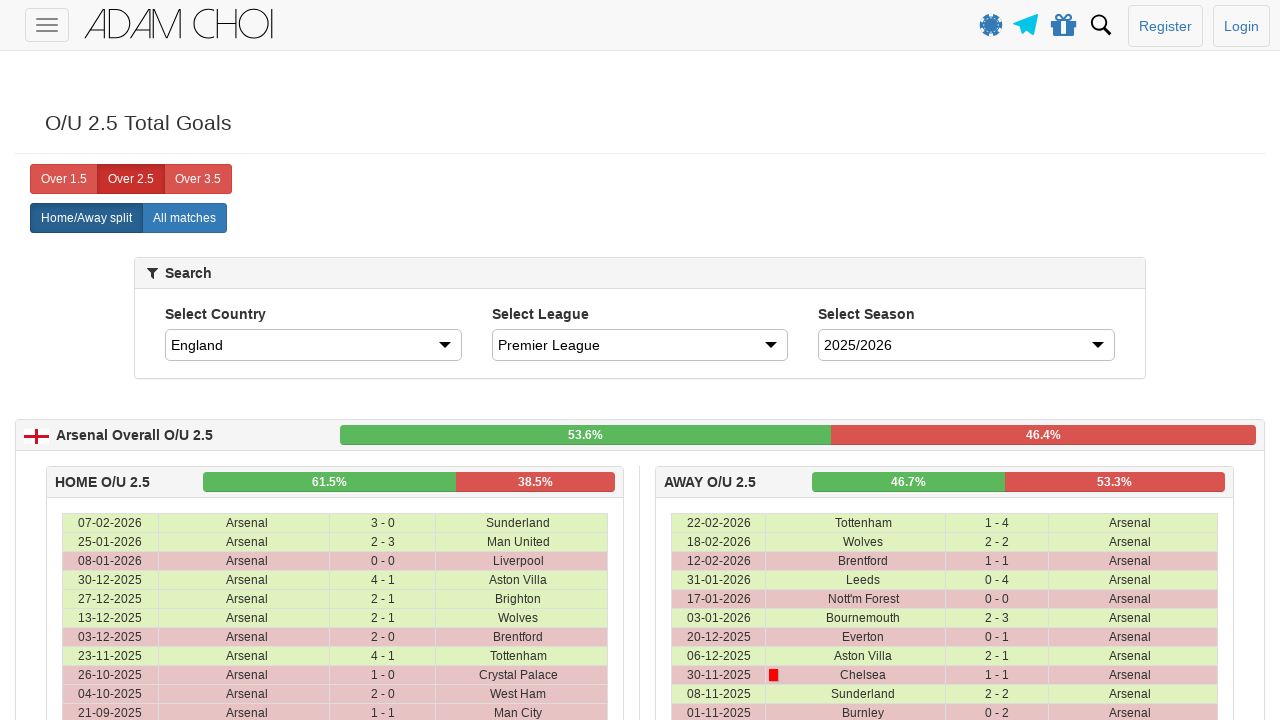

Clicked 'All matches' button to display match data at (184, 218) on xpath=//label[@analytics-event="All matches"]
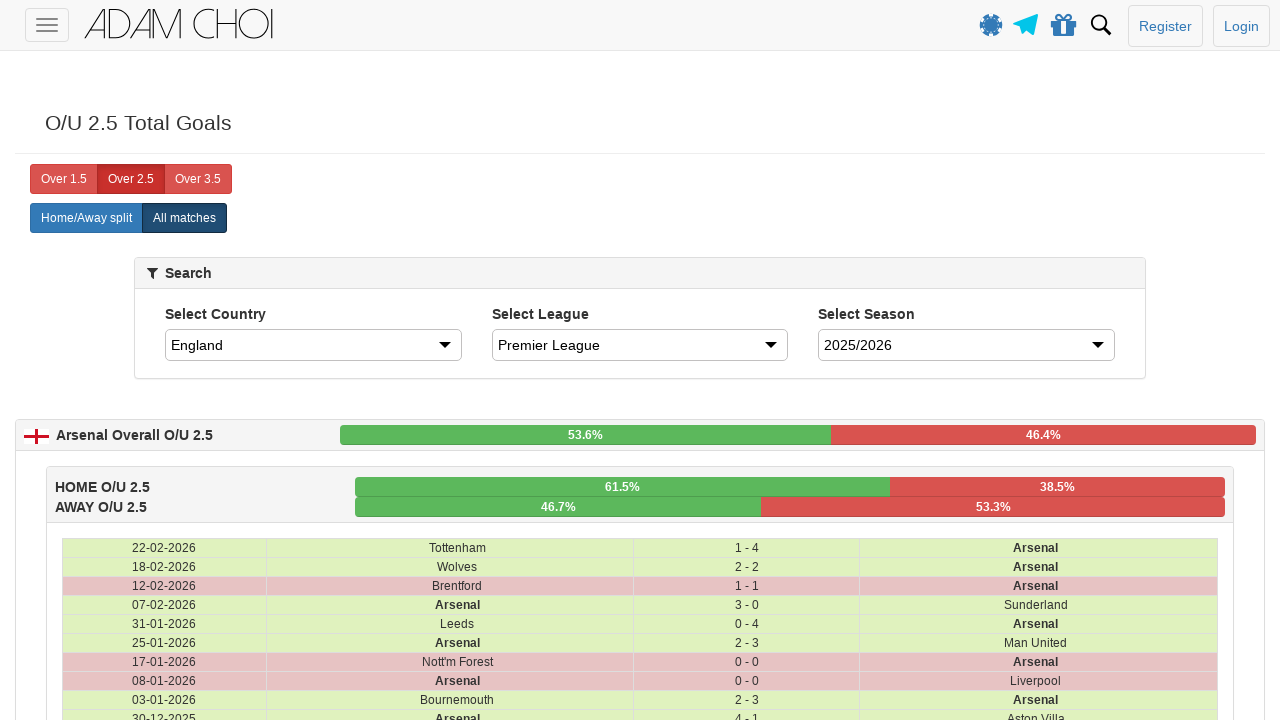

Match table rows loaded successfully
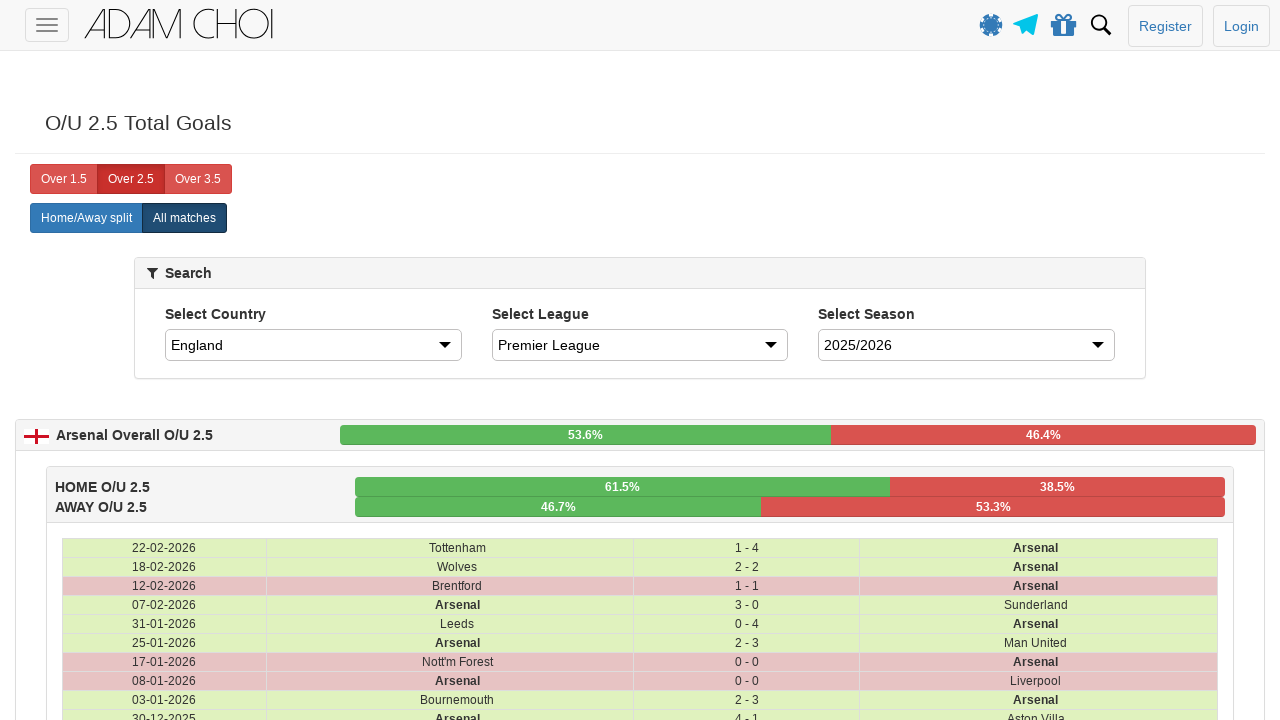

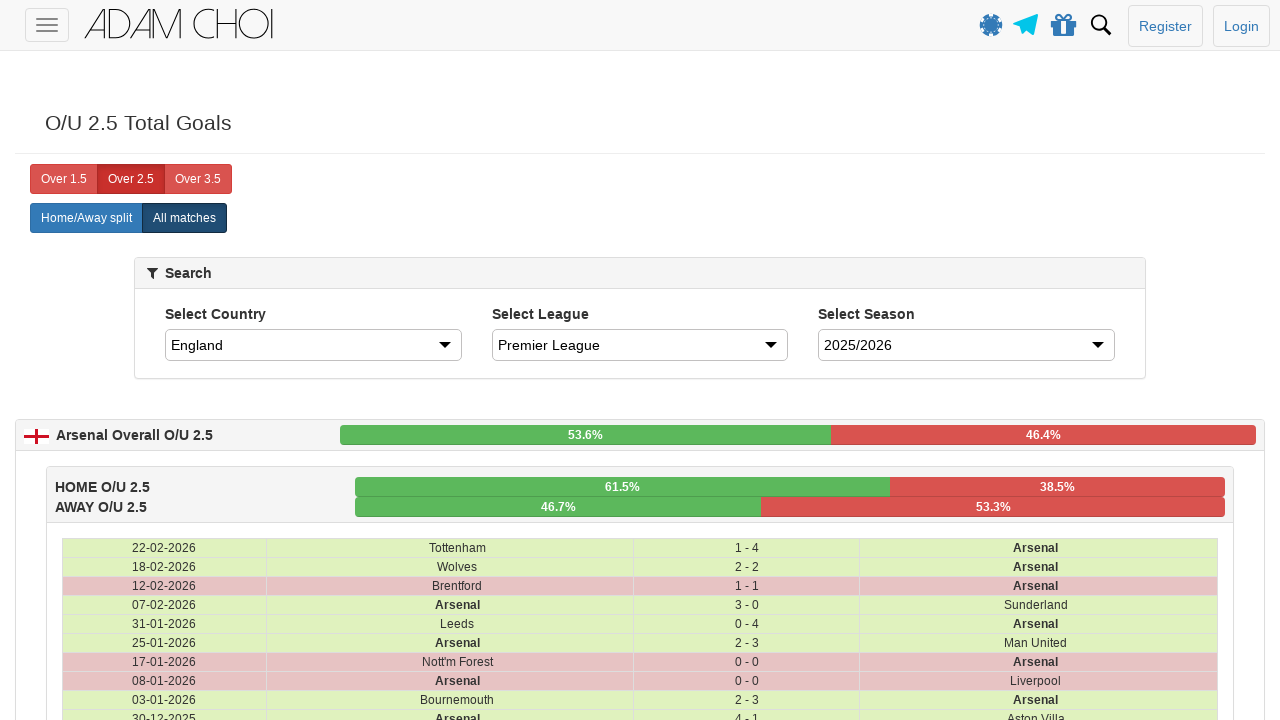